Tests page scrolling by using keyboard shortcuts to scroll to bottom and top of the page

Starting URL: https://demoqa.com/automation-practice-form

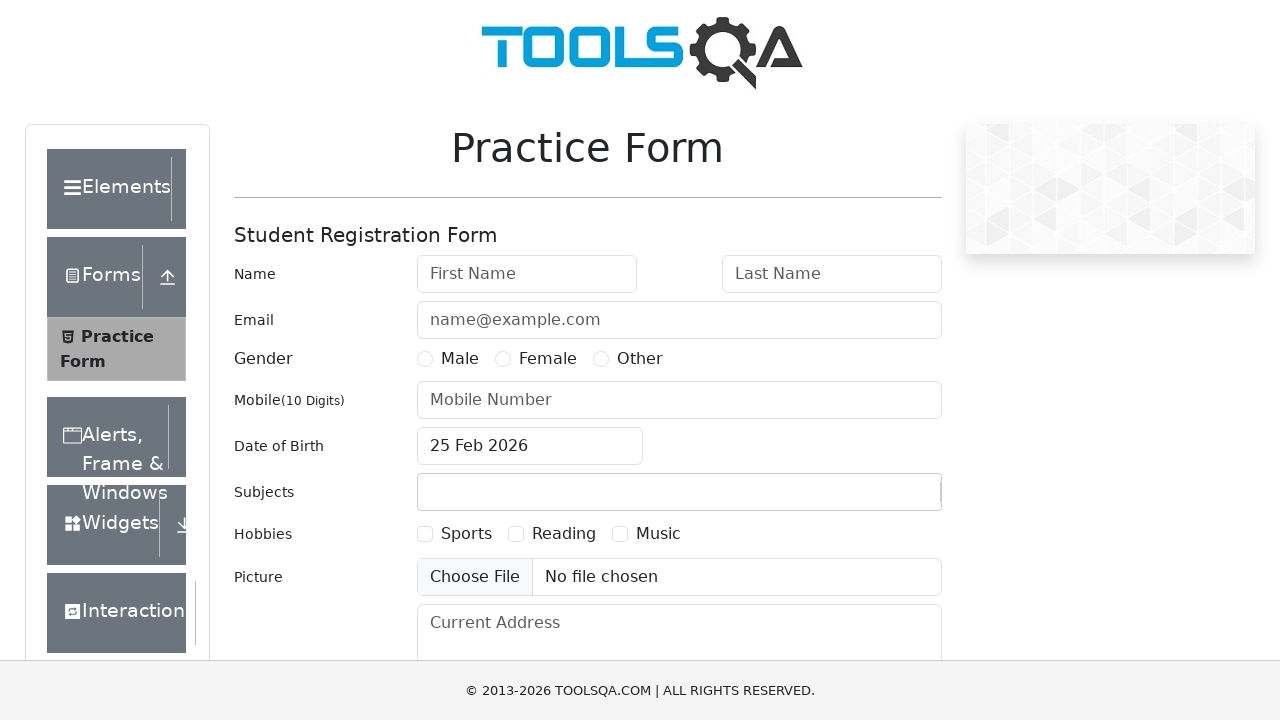

Navigated to automation practice form page
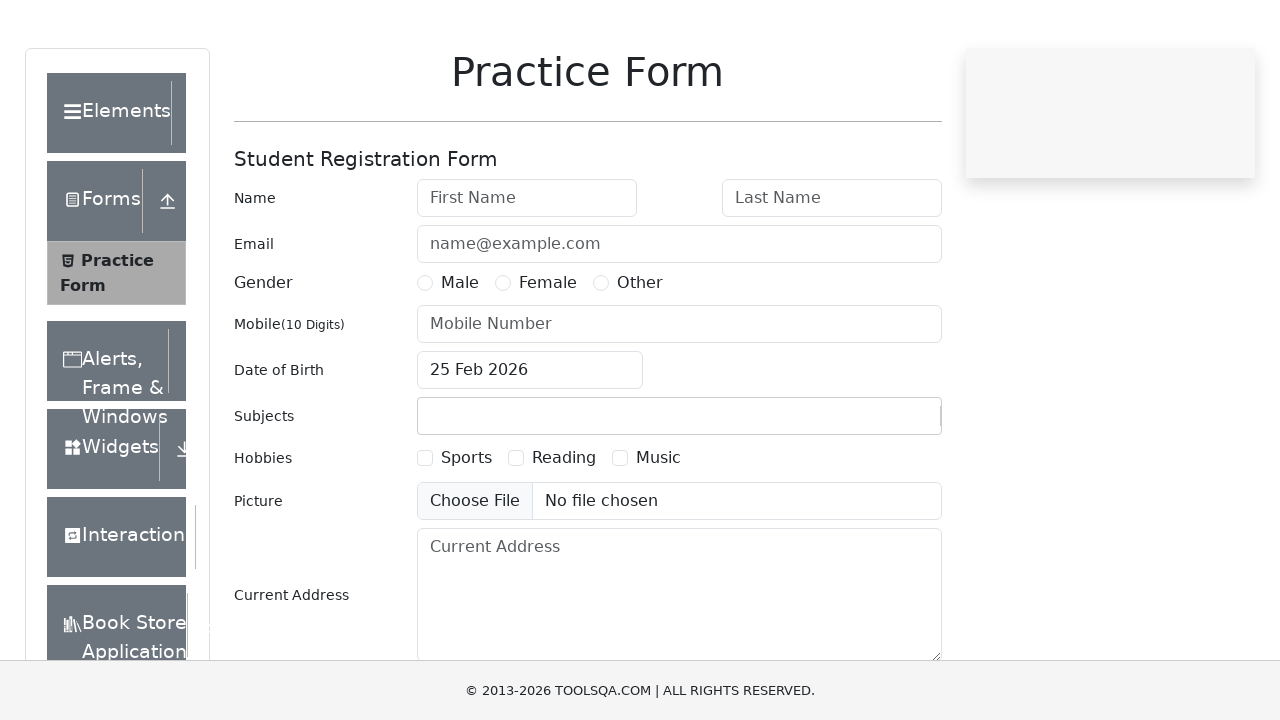

Scrolled to bottom of page using Ctrl+End keyboard shortcut
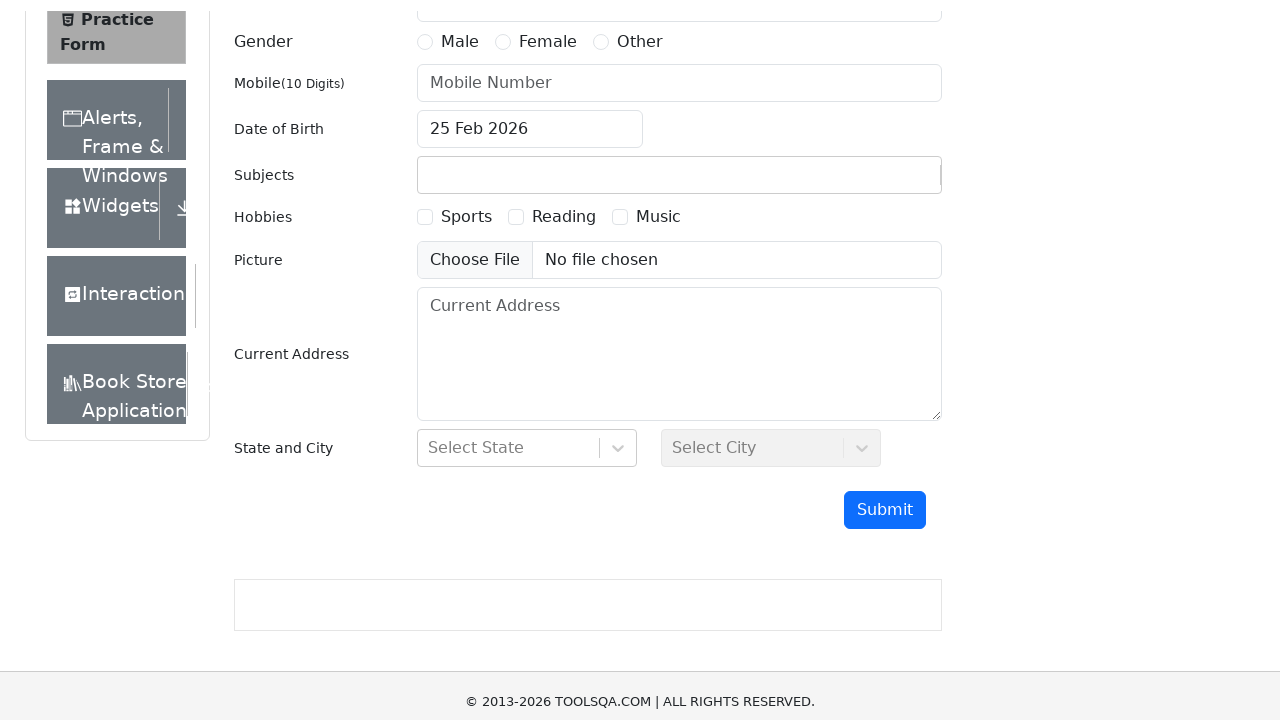

Waited 1 second for page to settle
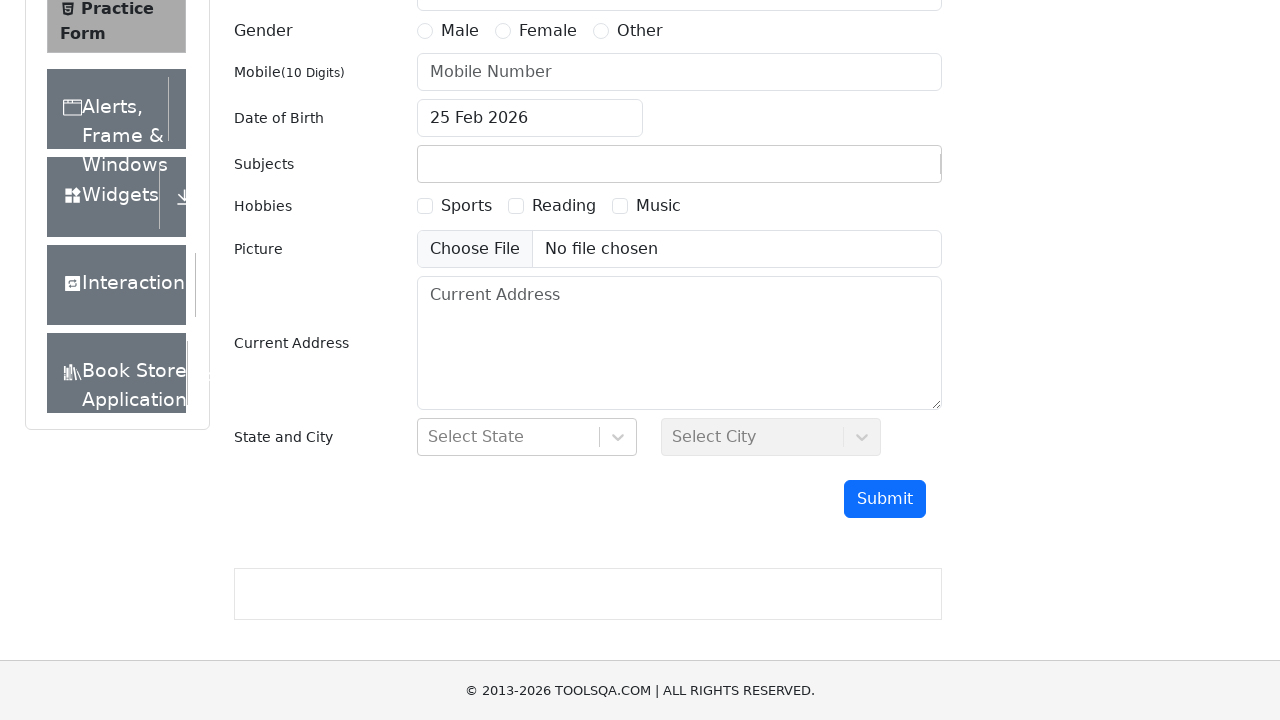

Scrolled to top of page using Ctrl+Home keyboard shortcut
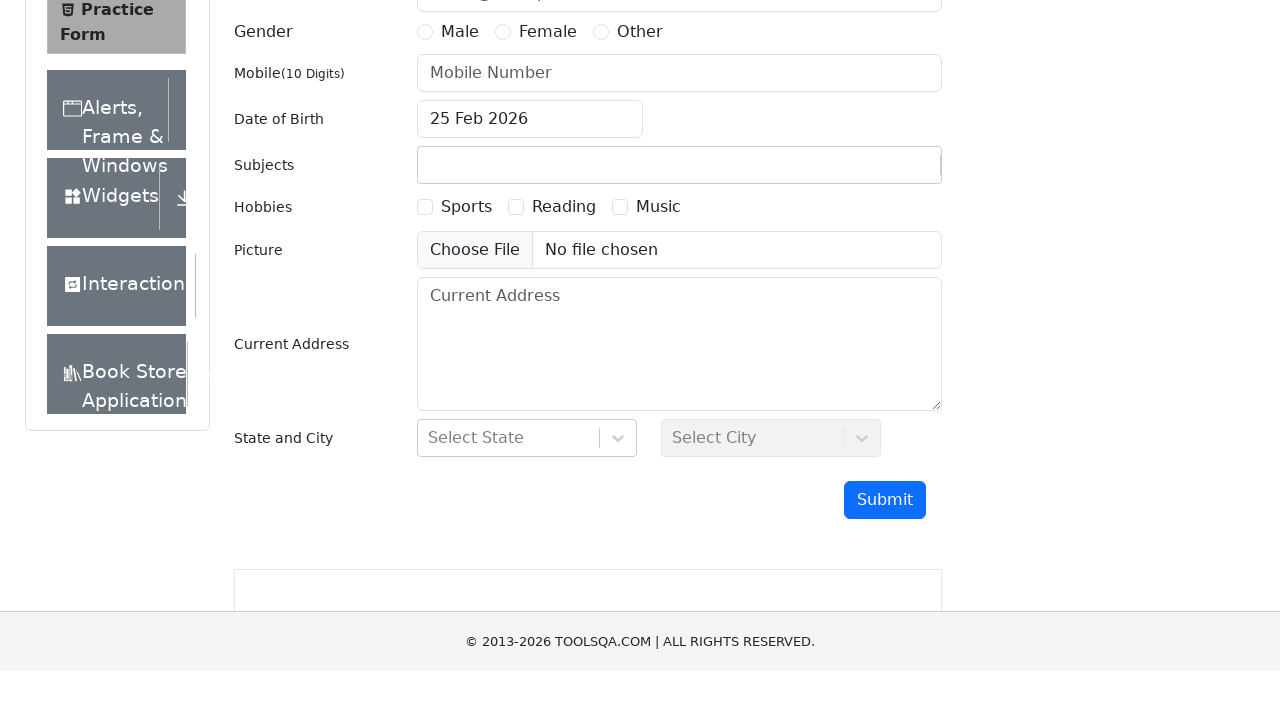

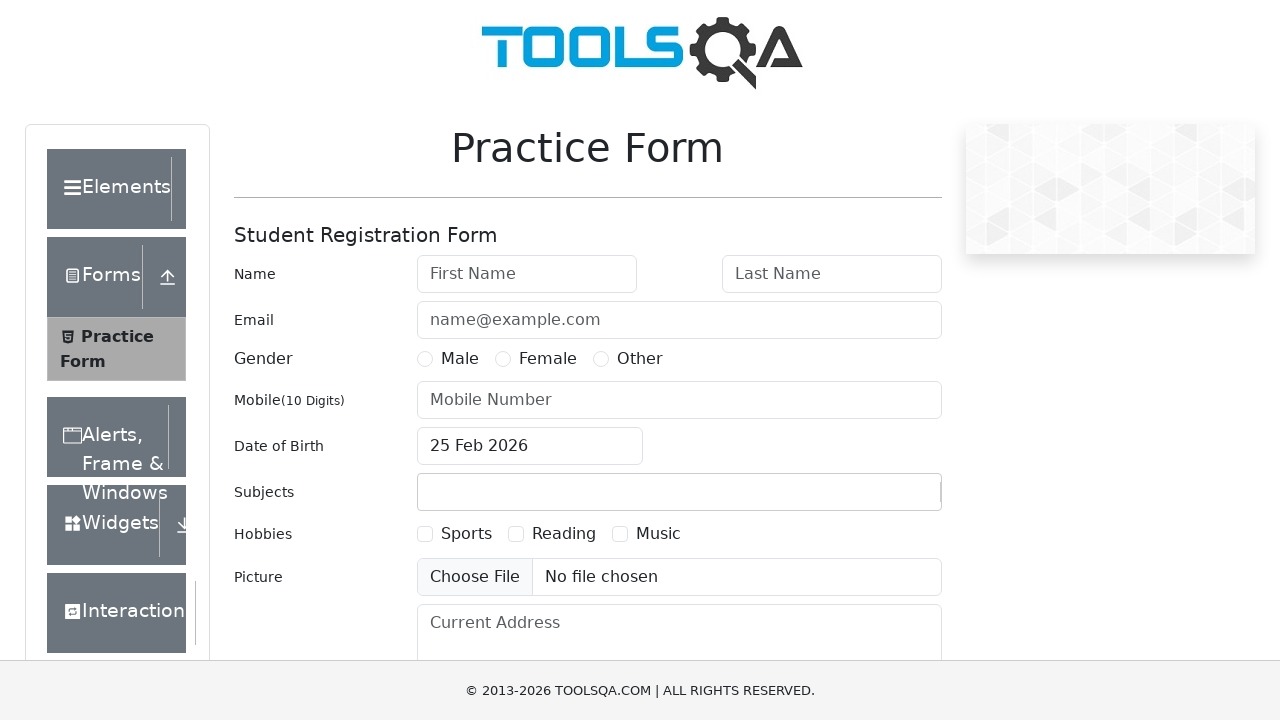